Navigates to a product collection page, clicks on a product card to view details, interacts with product variant selector if available, navigates back, and tests pagination functionality.

Starting URL: https://novelkeys.xyz/collections/switches

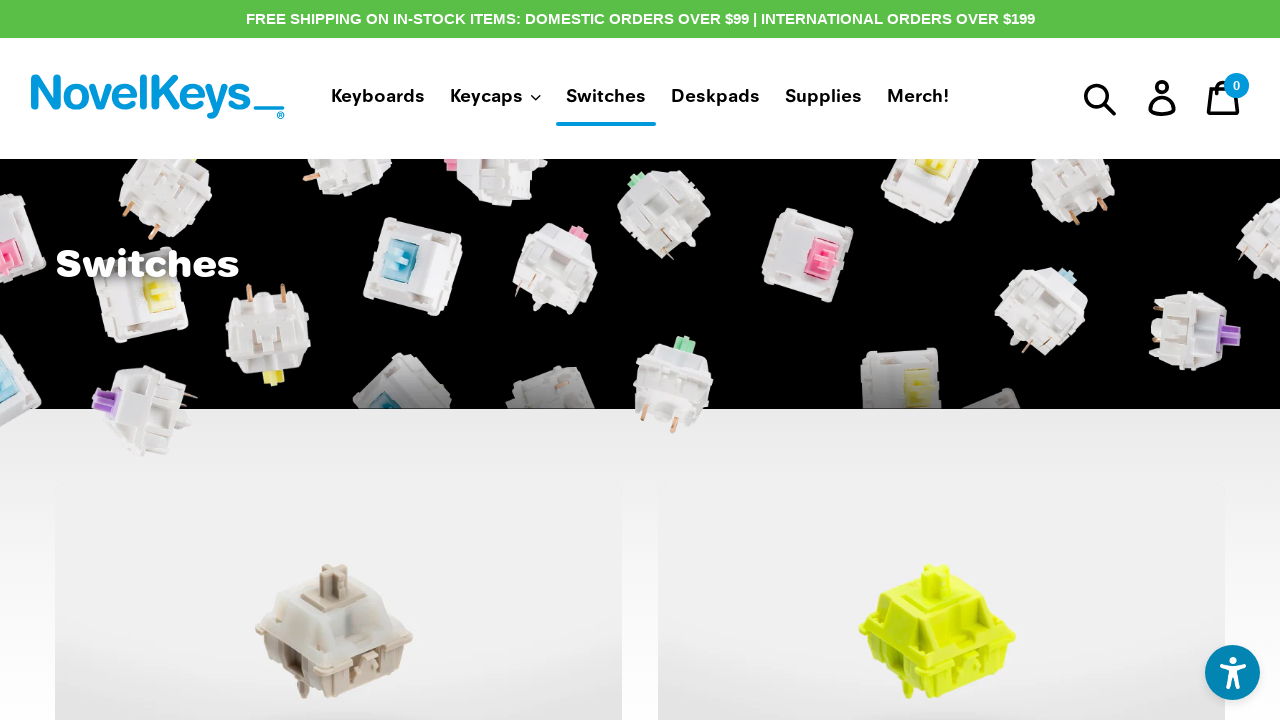

Waited for product cards to load on collection page
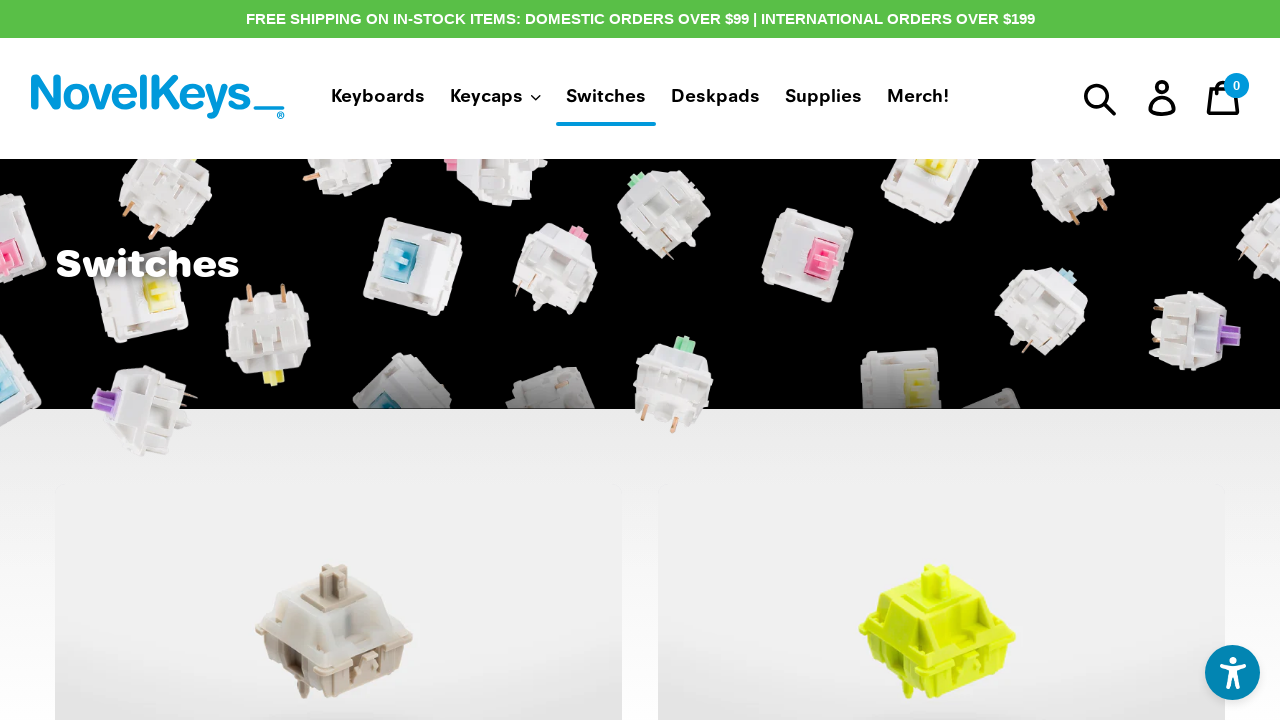

Clicked on the first product card at (339, 561) on .grid-view-item__link >> nth=0
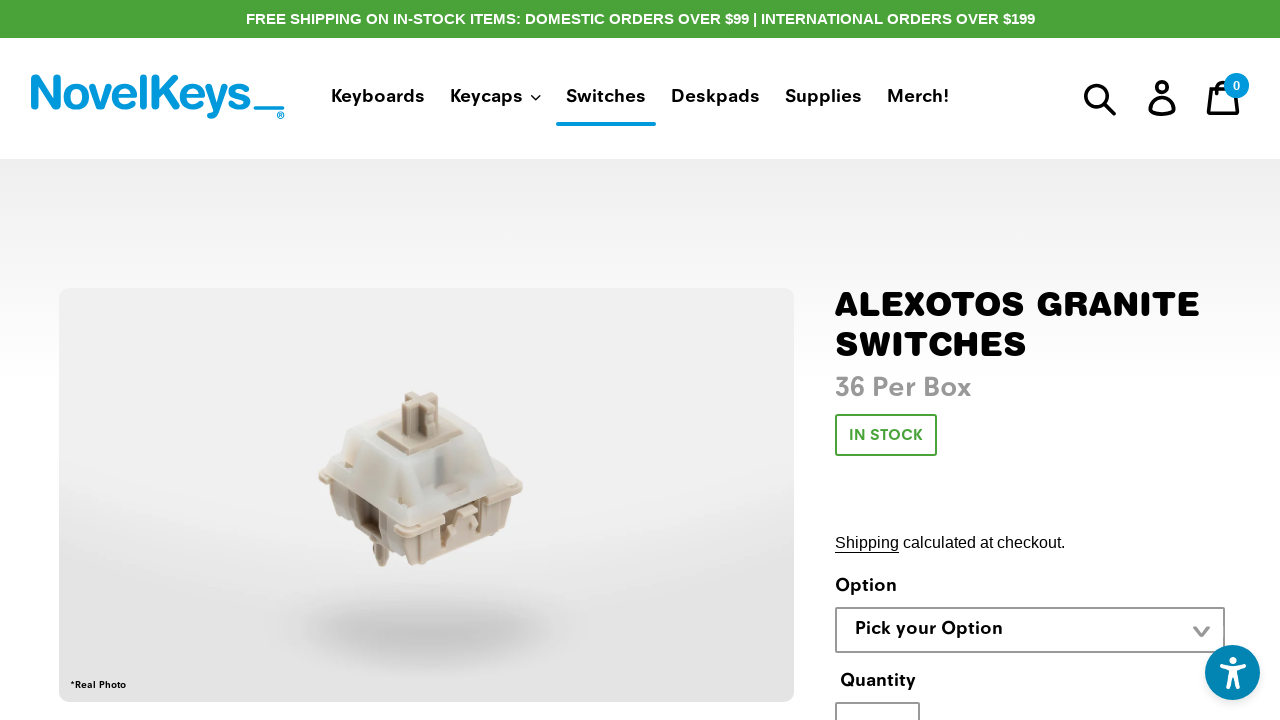

Waited for product detail page to load
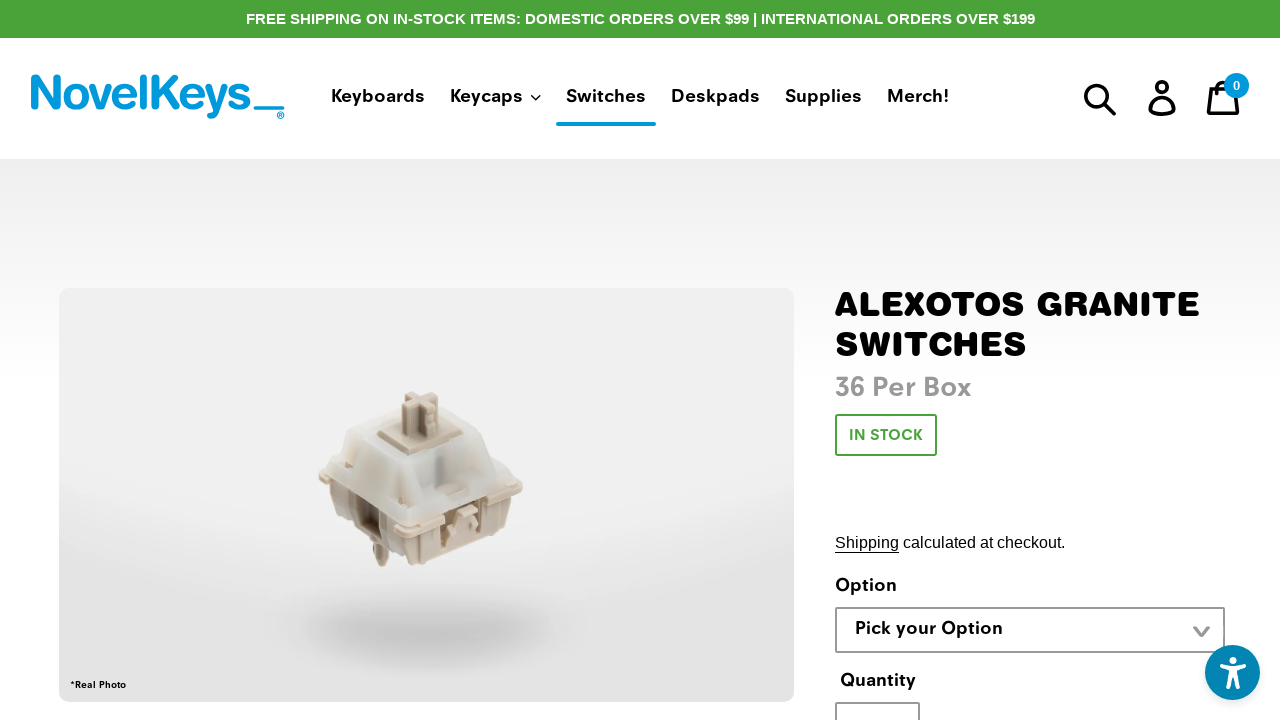

Selected second variant option from product selector on #SingleOptionSelector-0
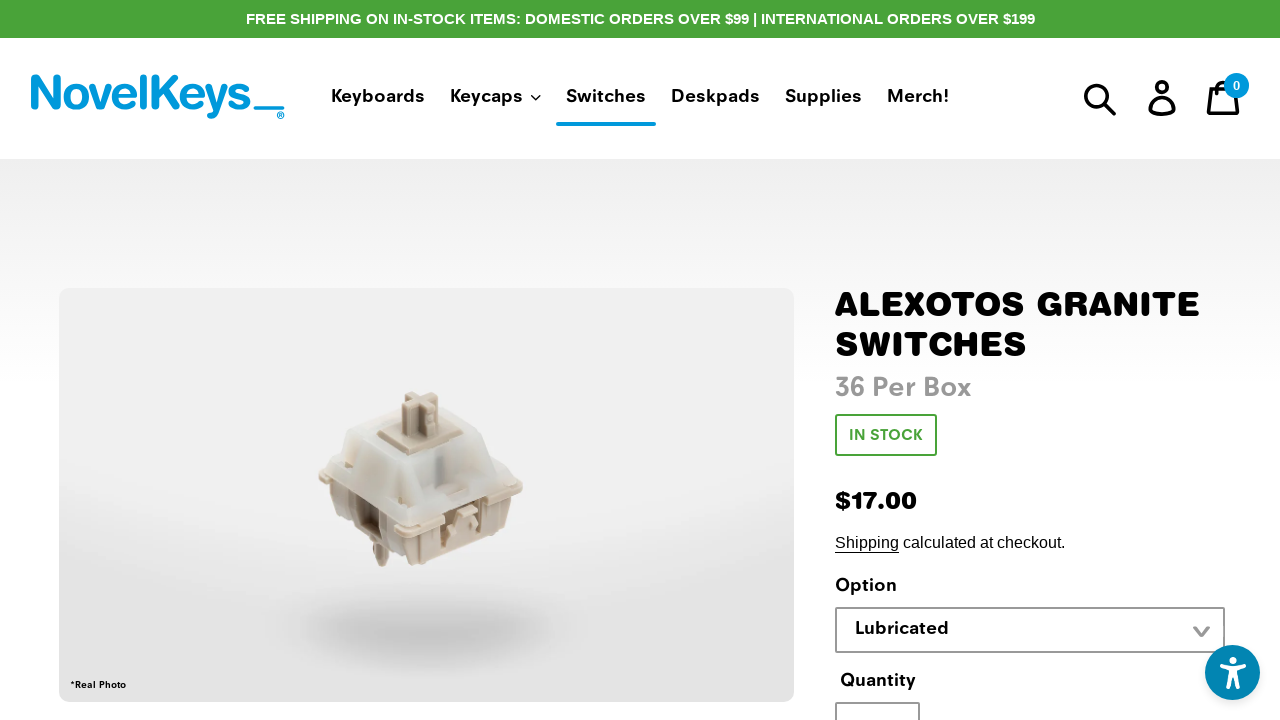

Navigated back to collection page
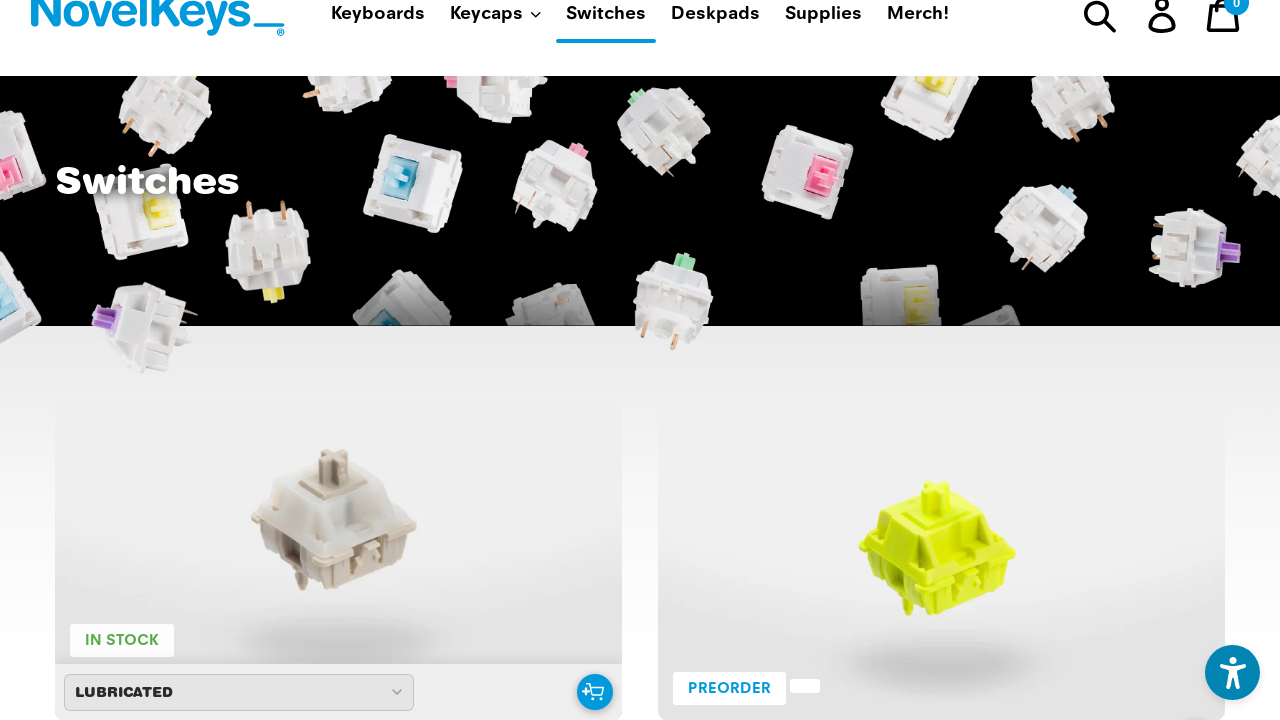

Waited for product cards to reload on collection page
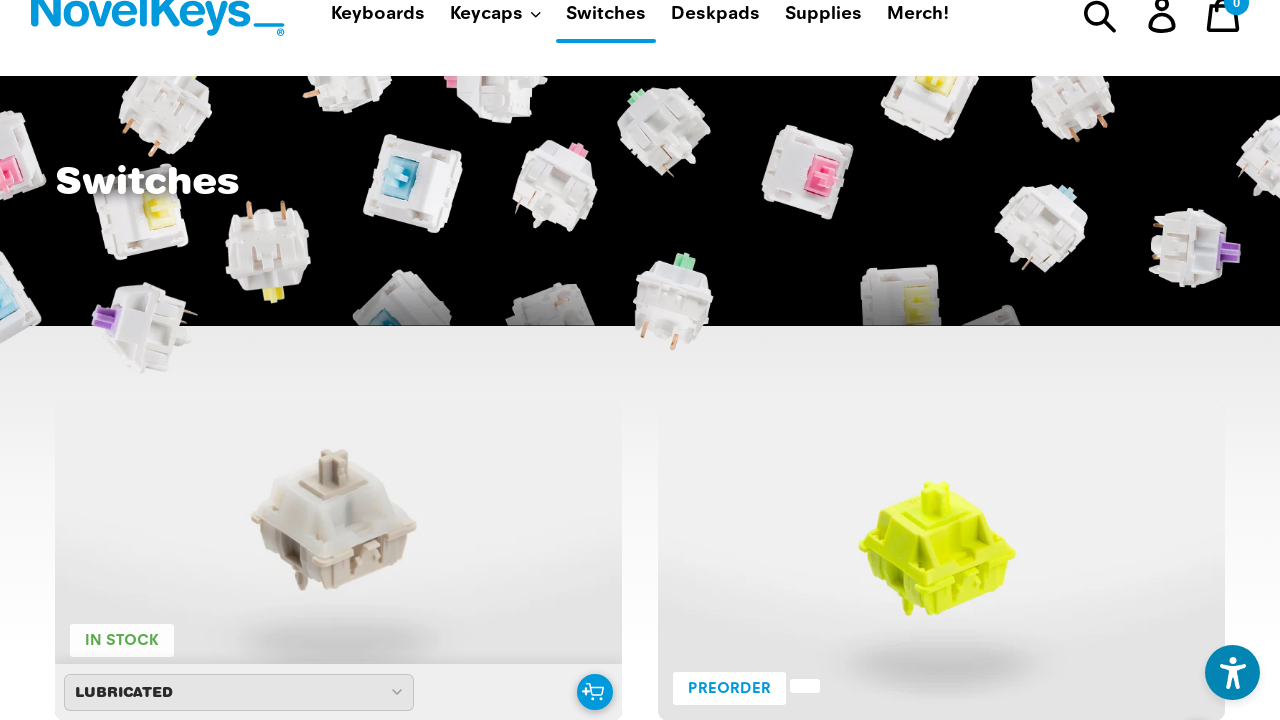

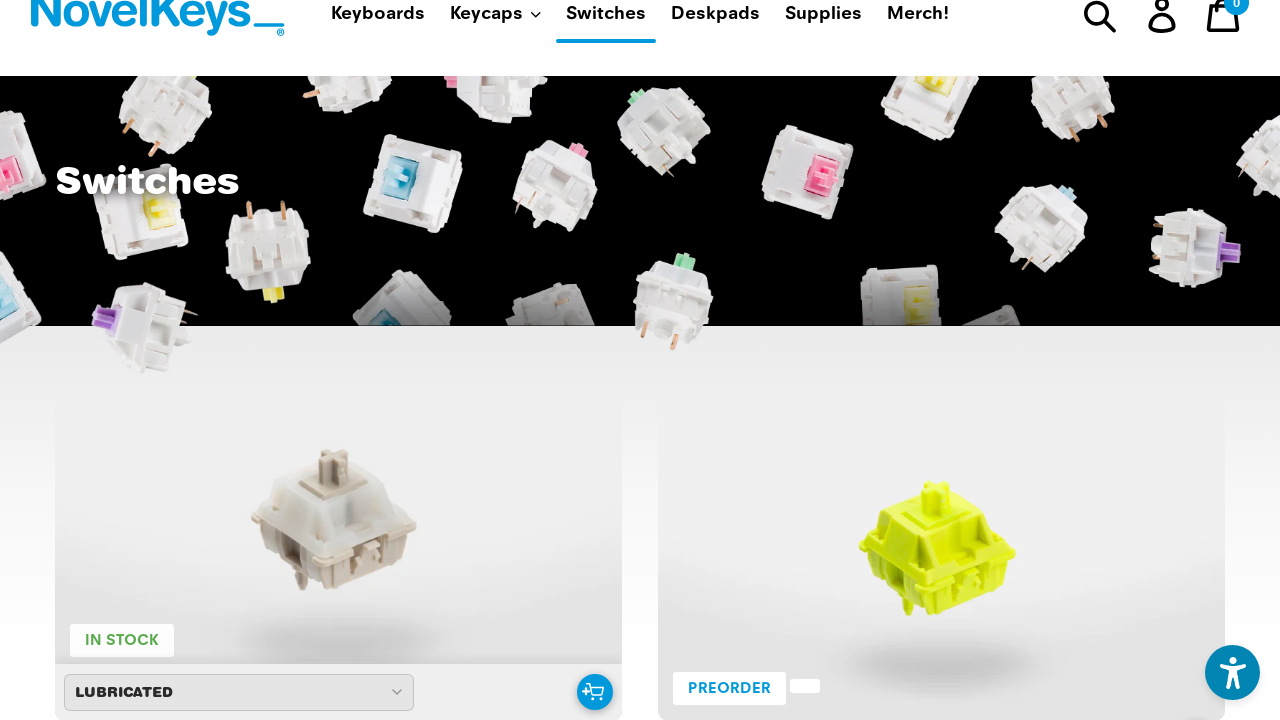